Tests basic browser navigation functionality including navigating between pages, using back/forward buttons, and refreshing the page. Verifies page titles after each navigation action.

Starting URL: https://www.selenium.dev

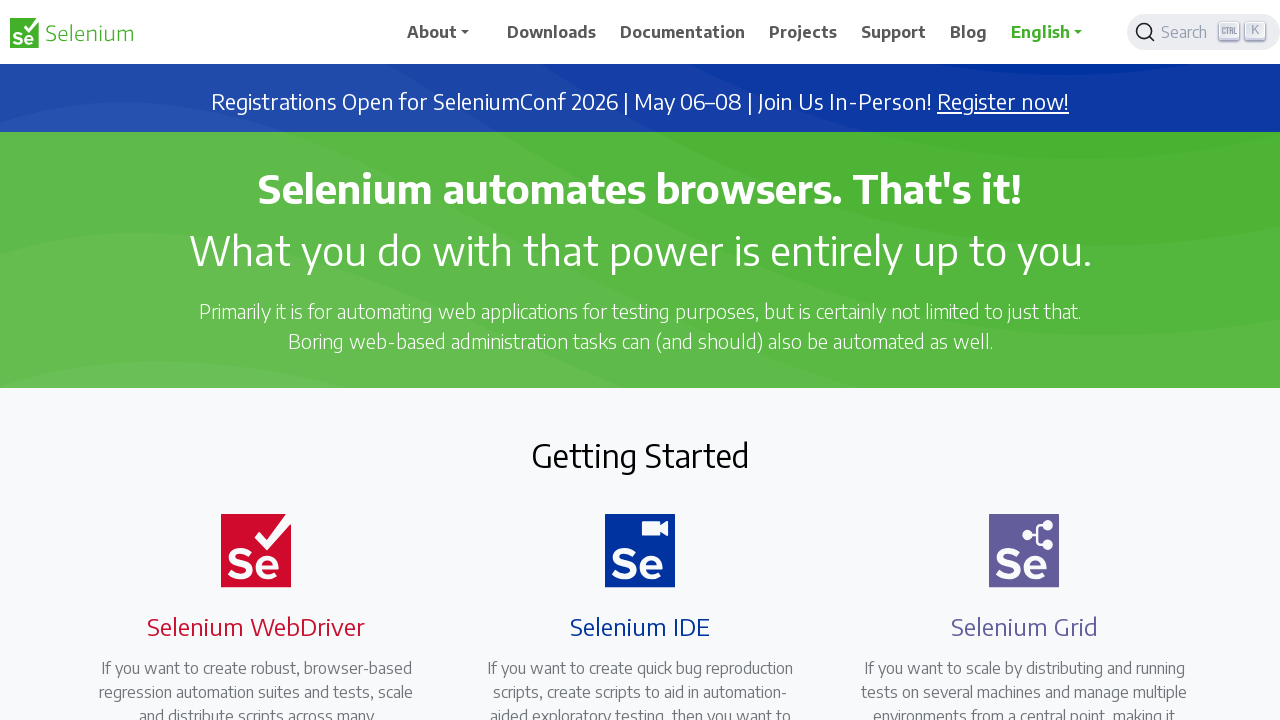

Navigated to Selenium WebDriver test page index
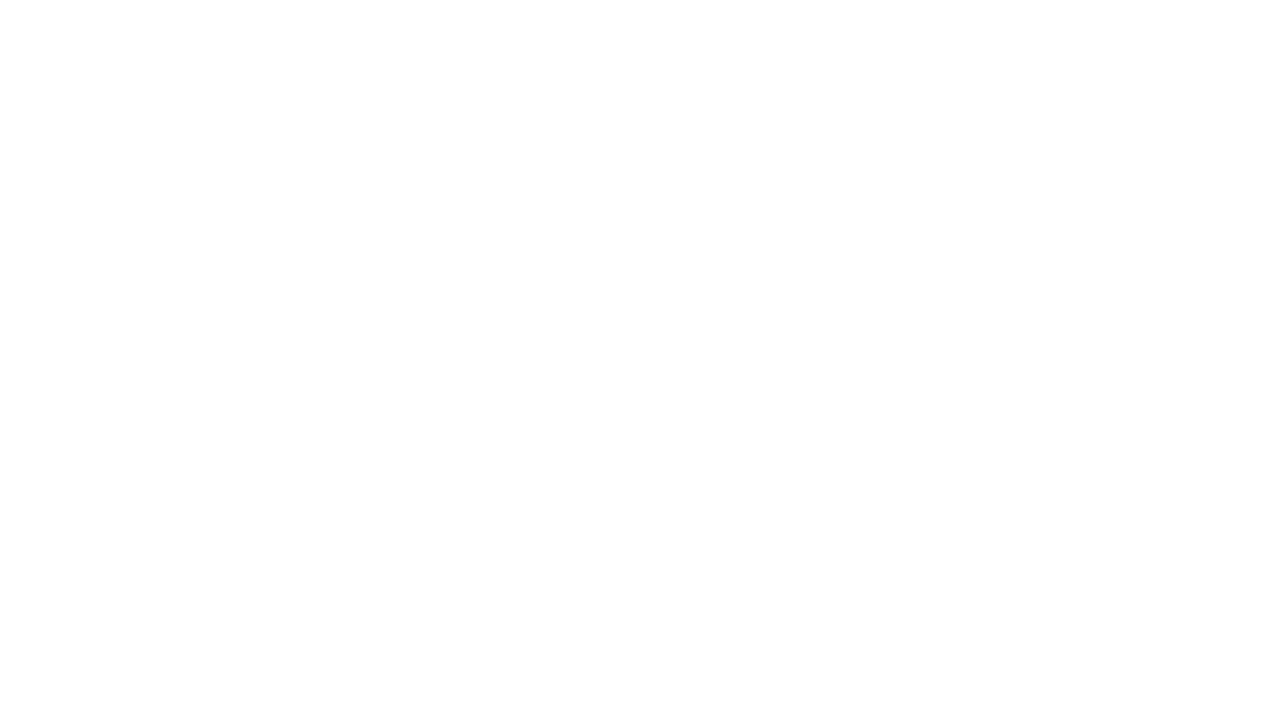

Verified page title is 'Index of Available Pages'
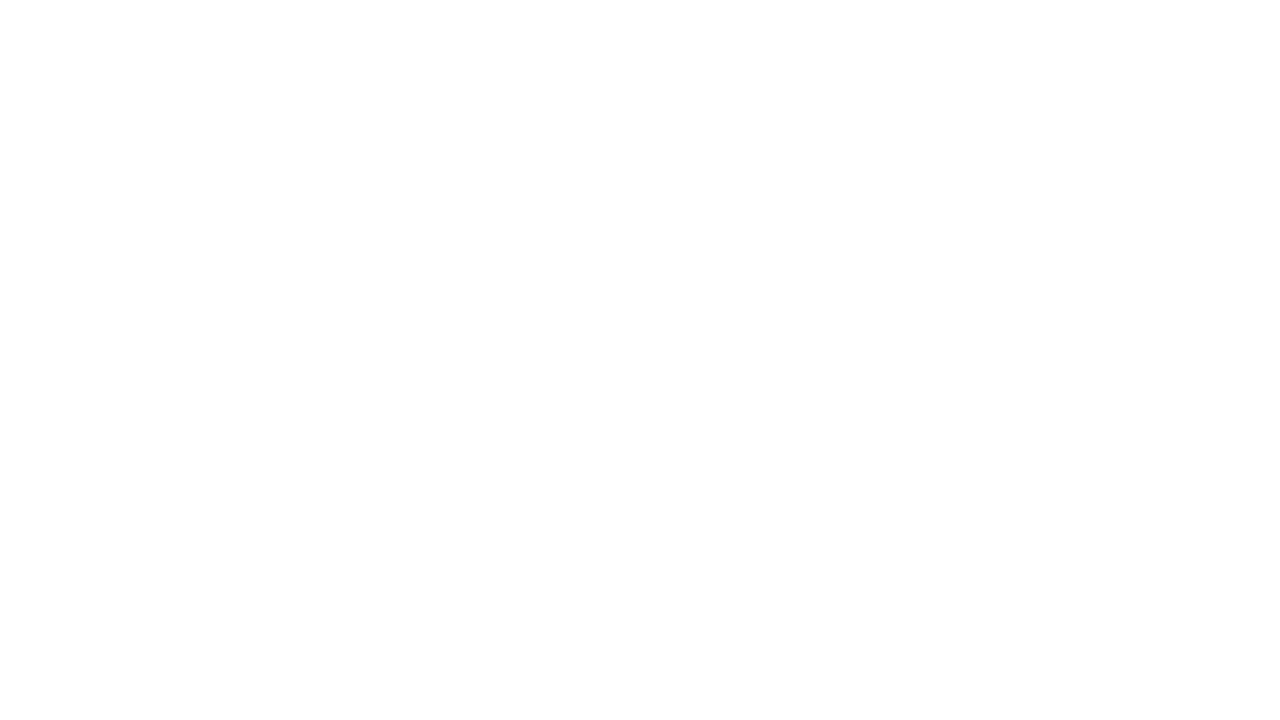

Navigated back to previous page
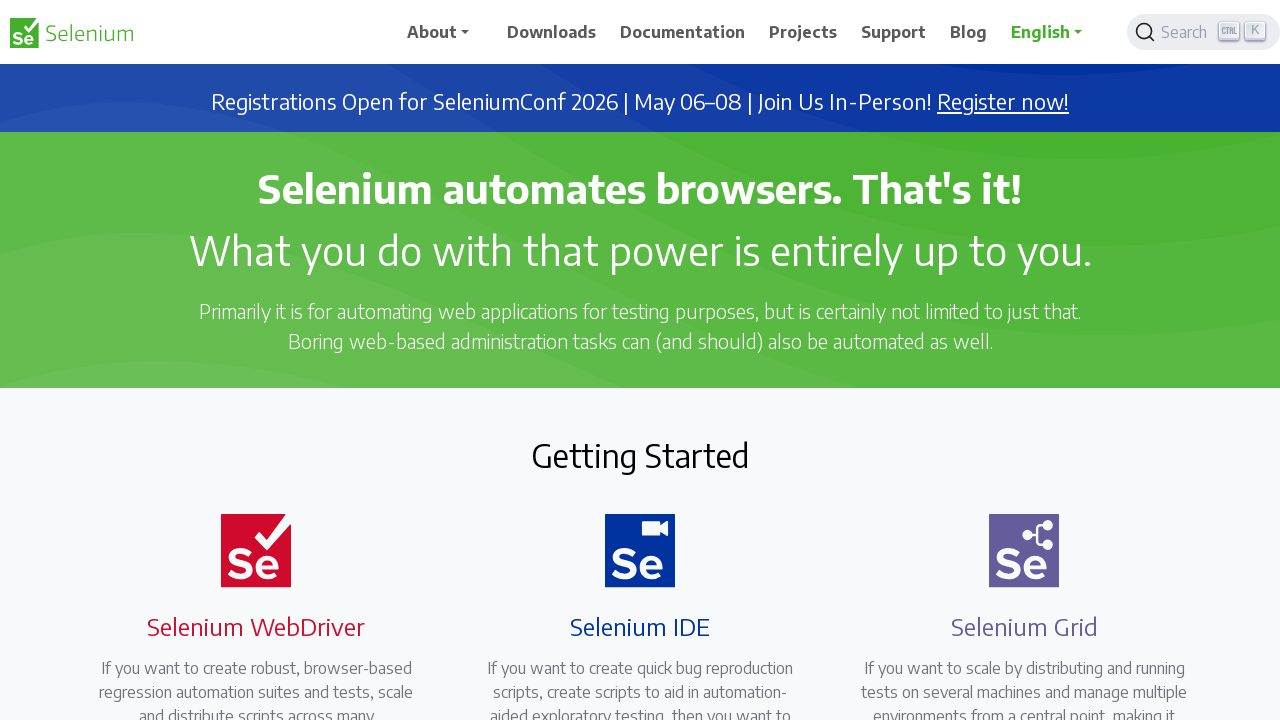

Verified page title is 'Selenium' after going back
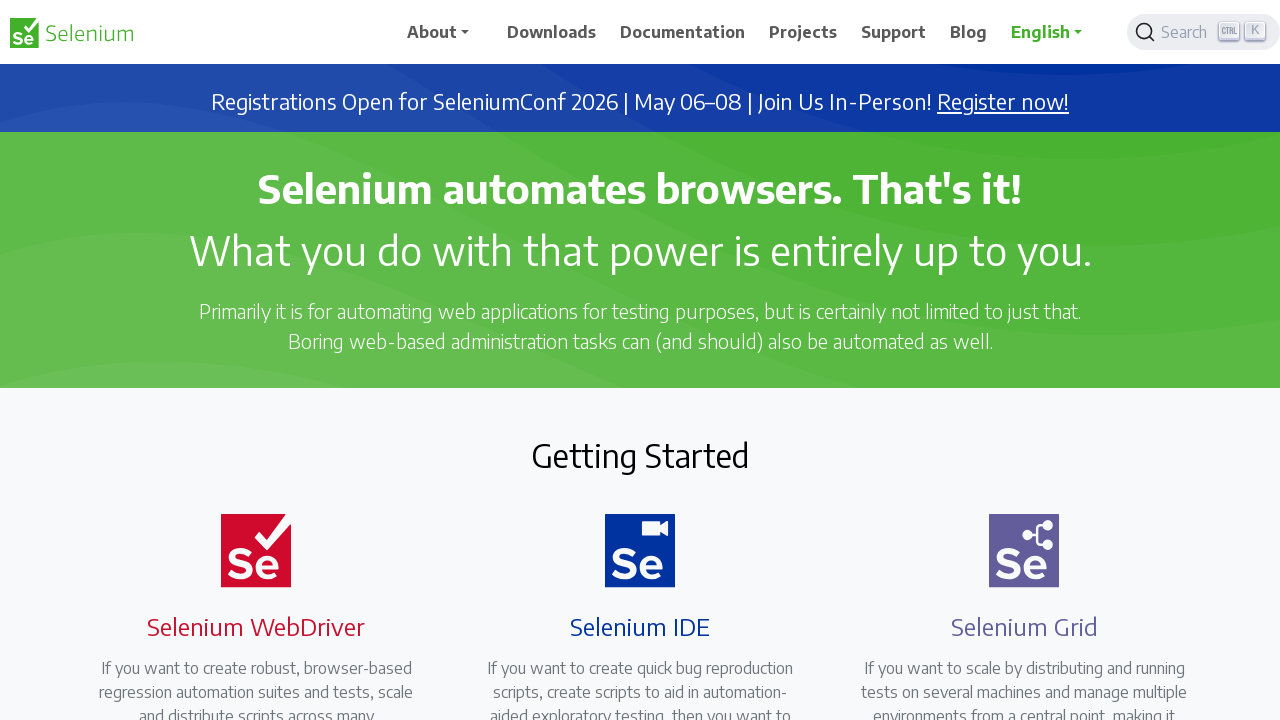

Navigated forward to return to test page index
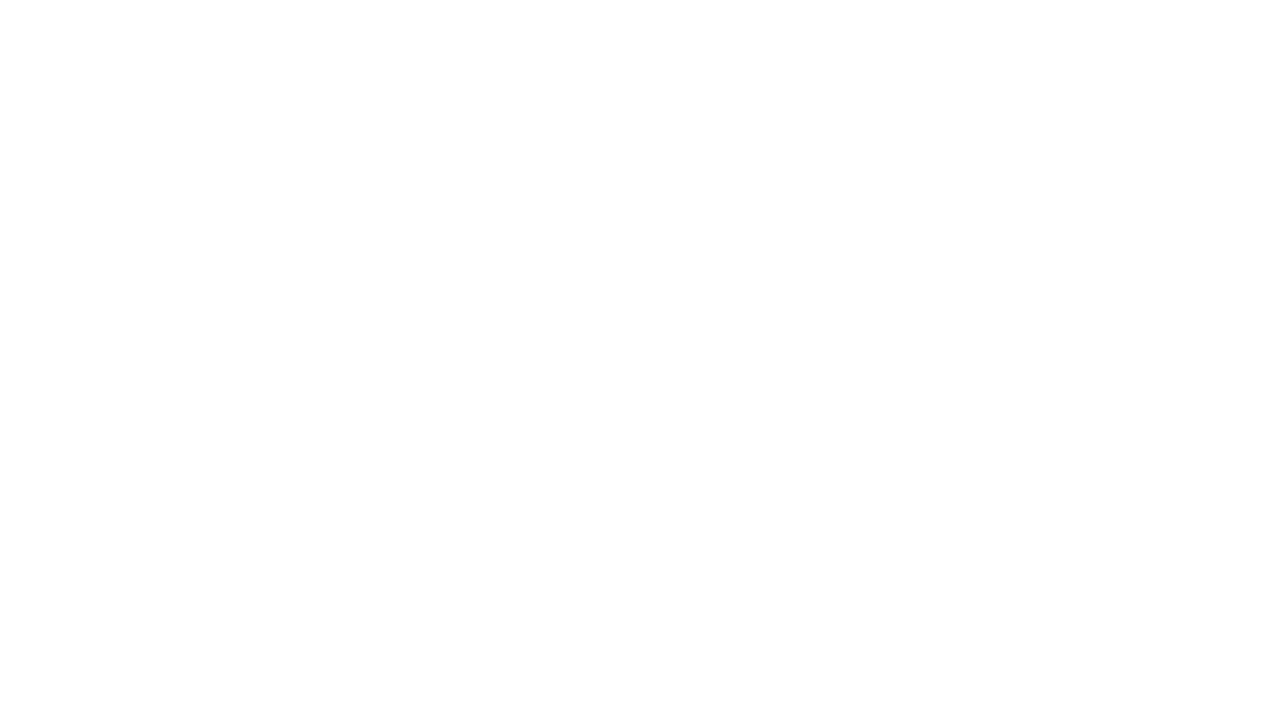

Verified page title is 'Index of Available Pages' after going forward
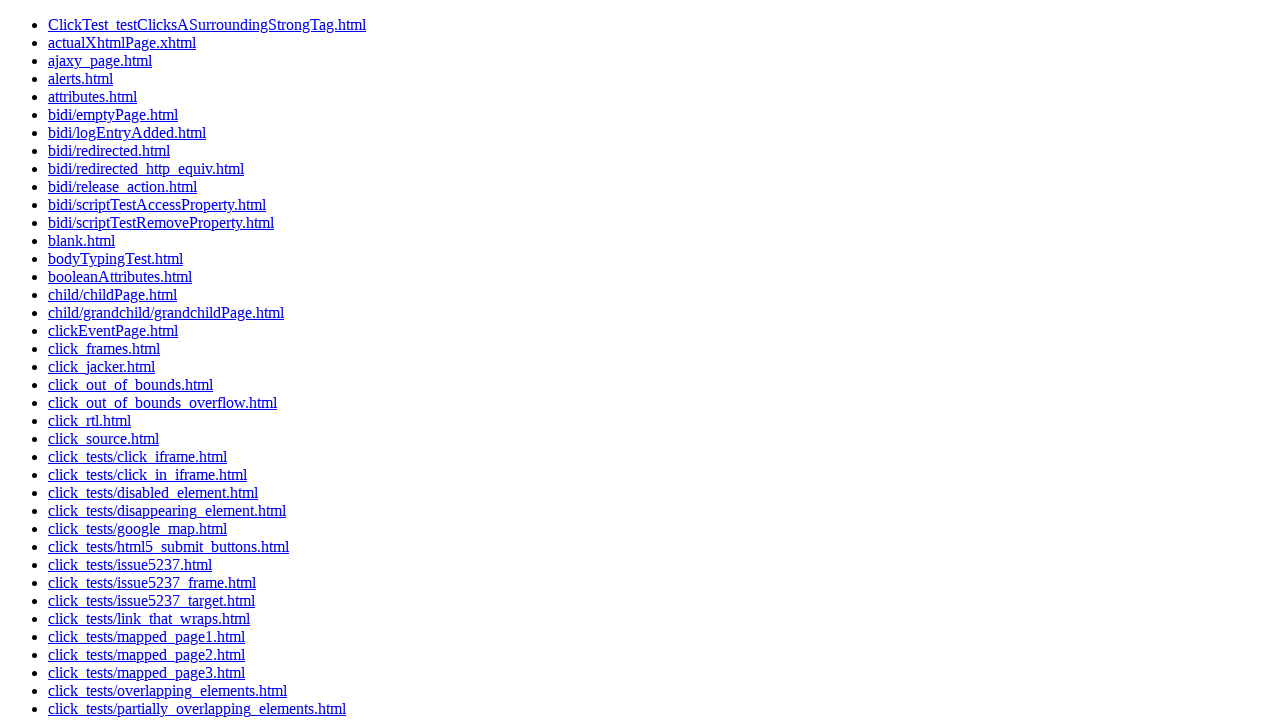

Refreshed the current page
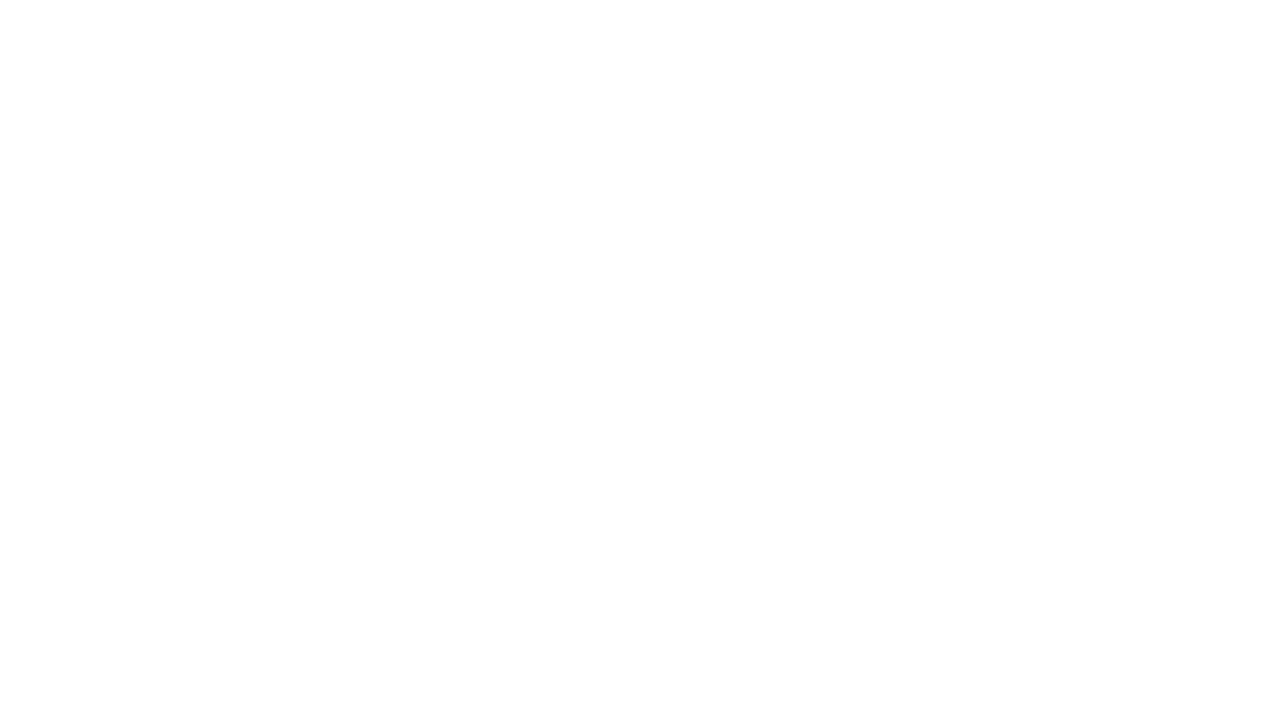

Verified page title is 'Index of Available Pages' after refresh
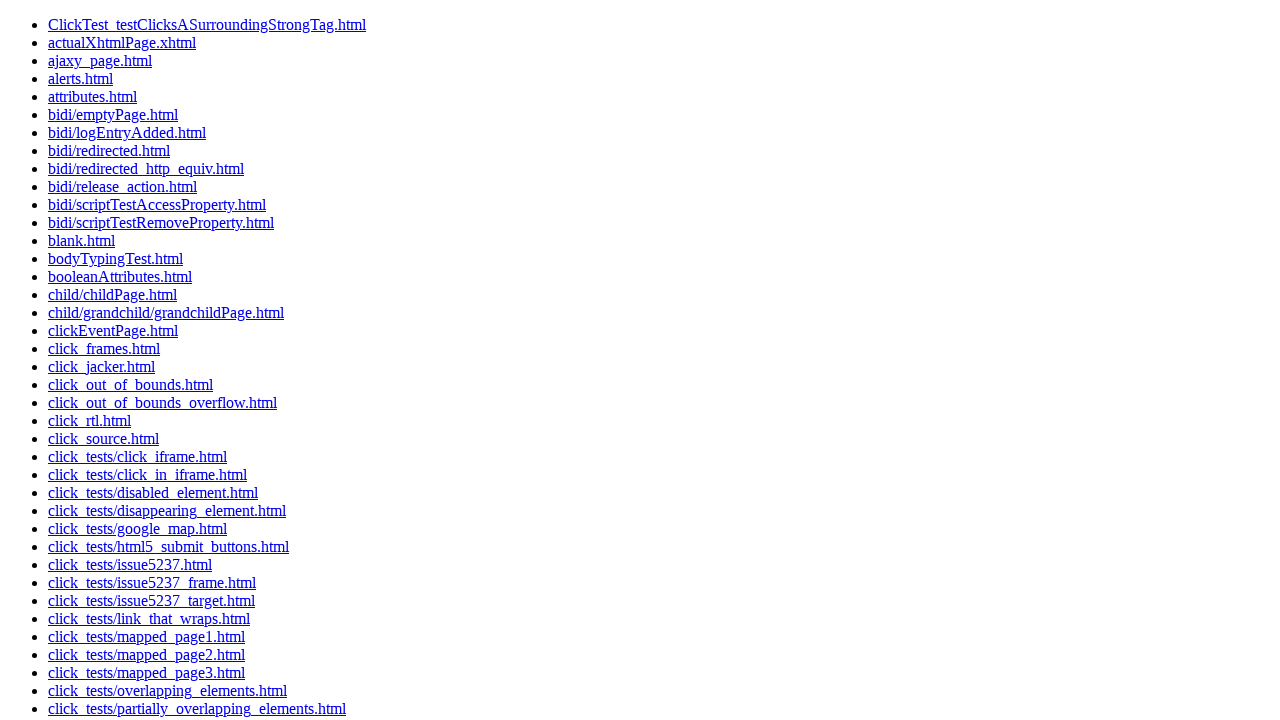

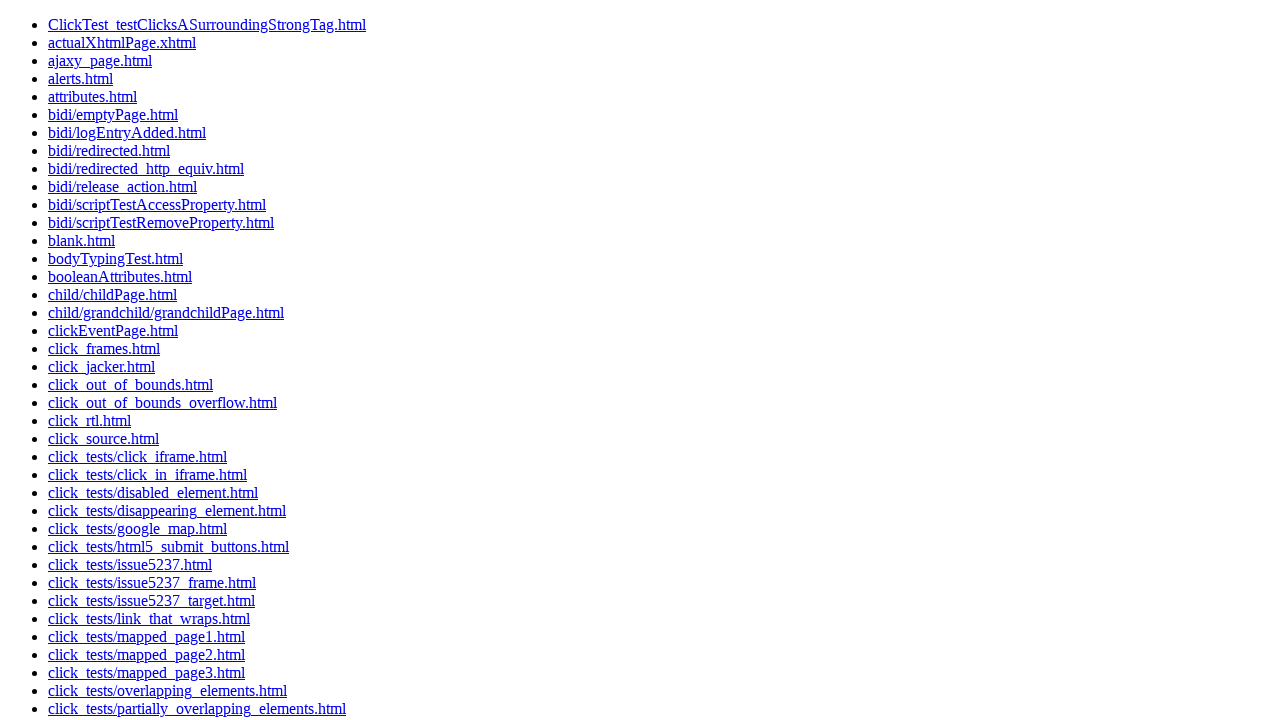